Tests the AngularJS homepage by entering a name in the input field and verifying the greeting message updates correctly

Starting URL: https://angularjs.org/

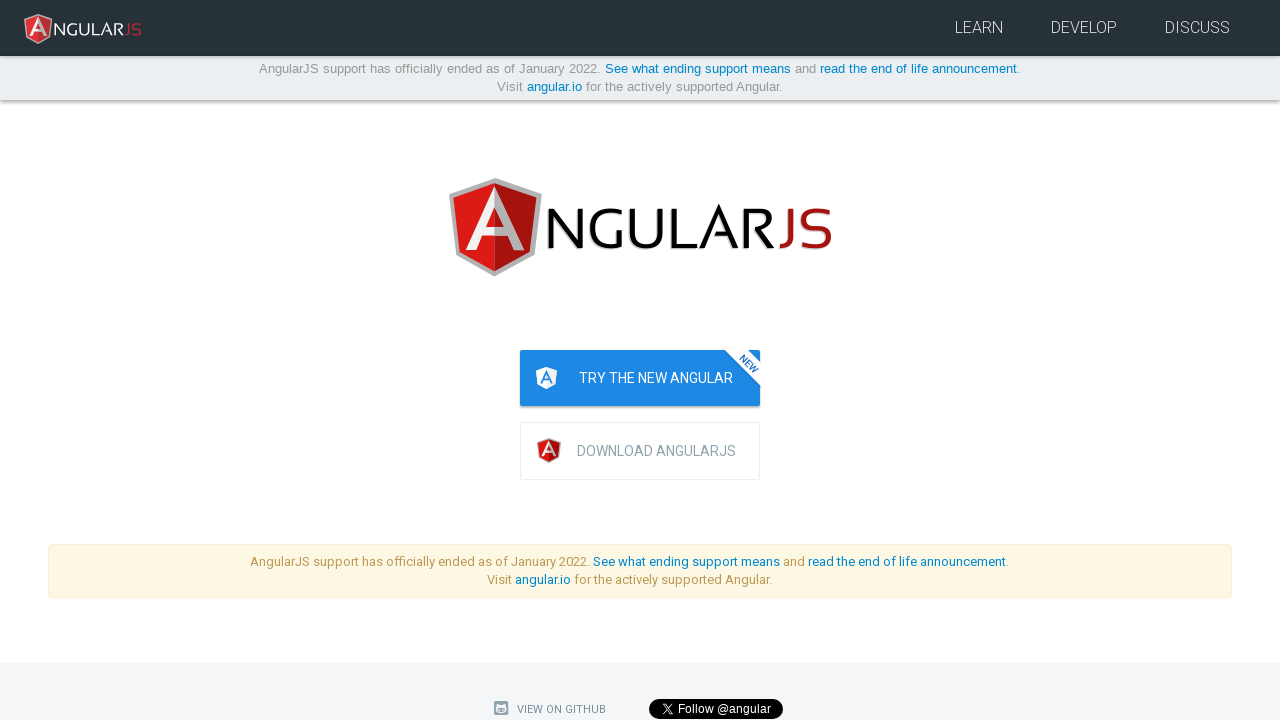

Filled name input field with 'tom' on input[ng-model='yourName']
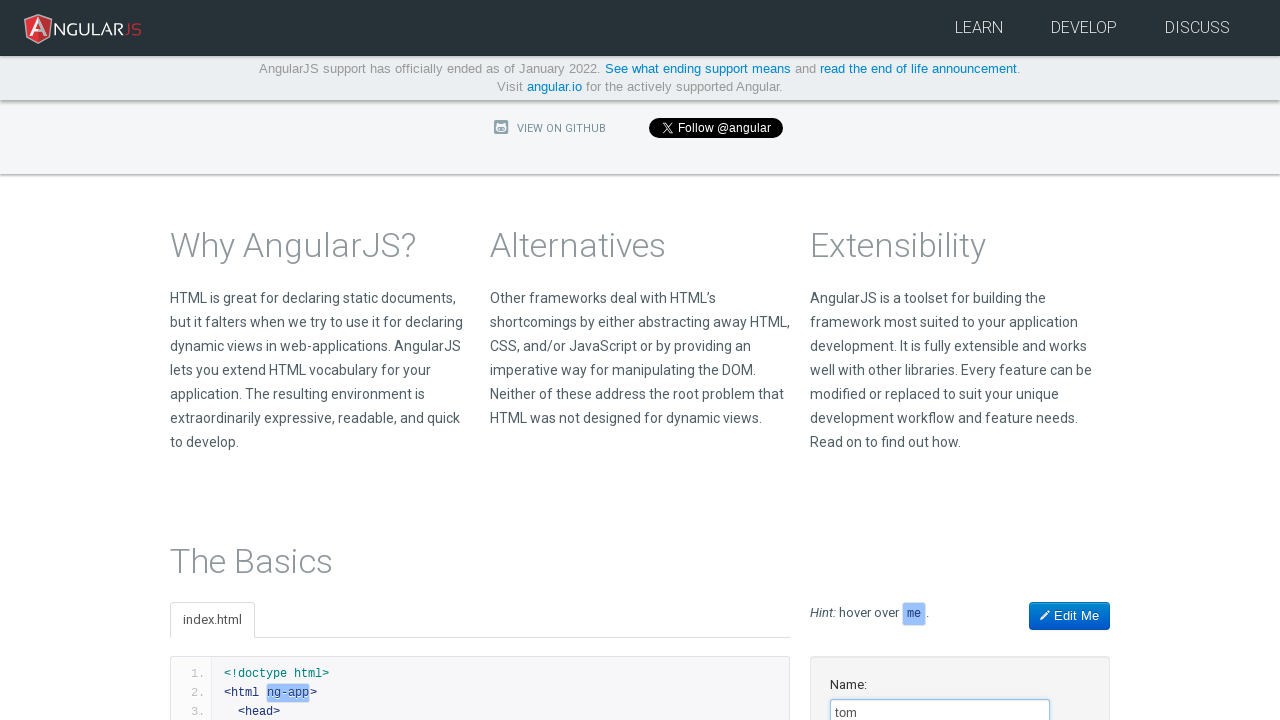

Verified greeting message displays 'Hello tom!'
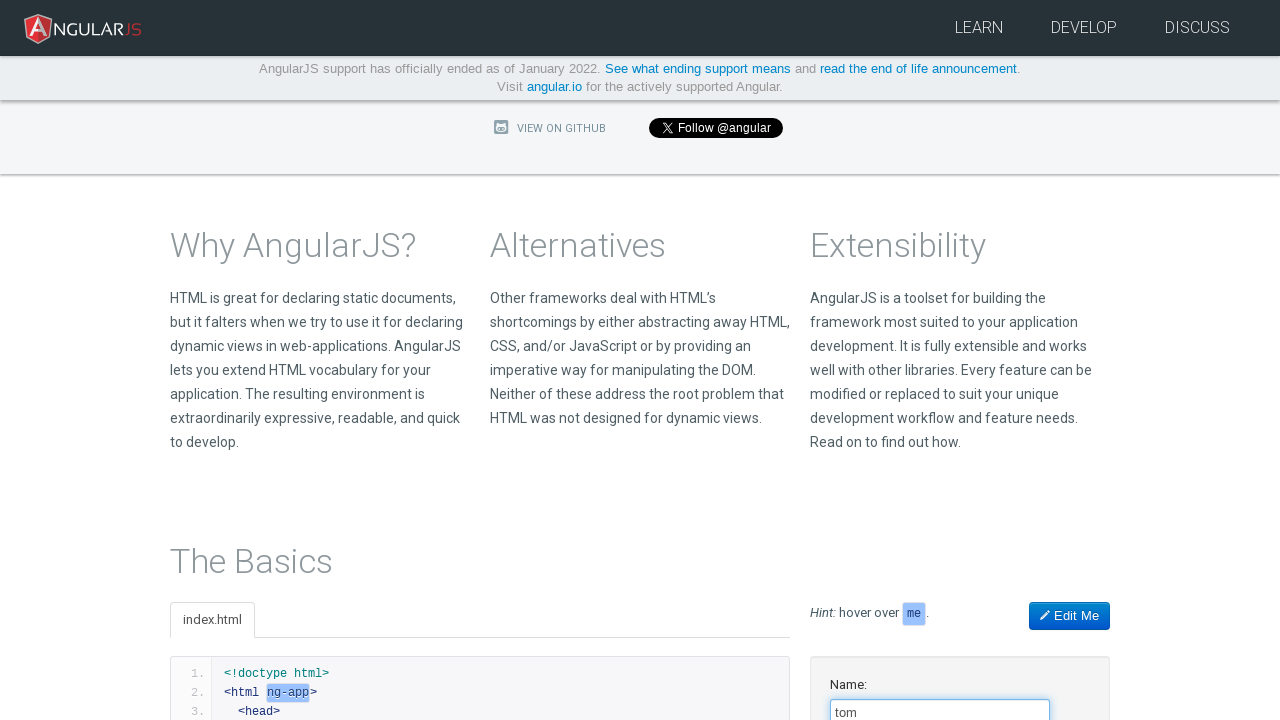

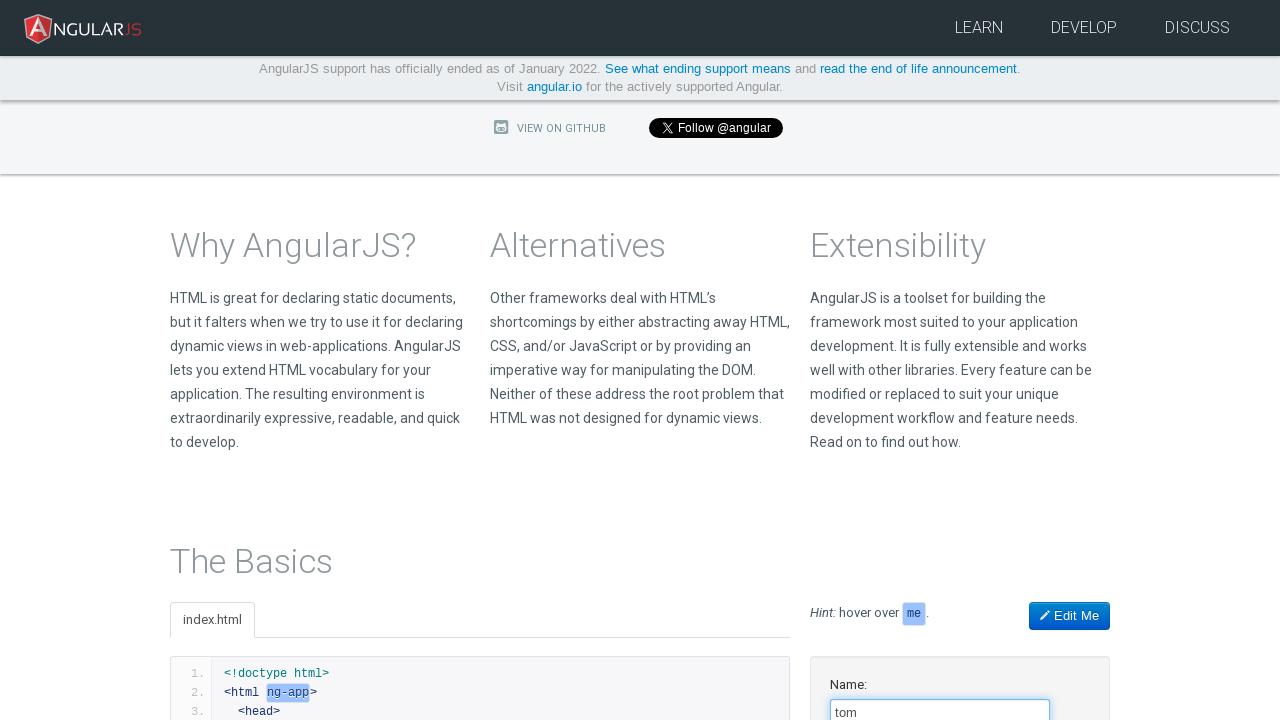